Tests dropdown functionality by verifying default selection, selecting an option, and validating all available options in the dropdown

Starting URL: https://the-internet.herokuapp.com/dropdown

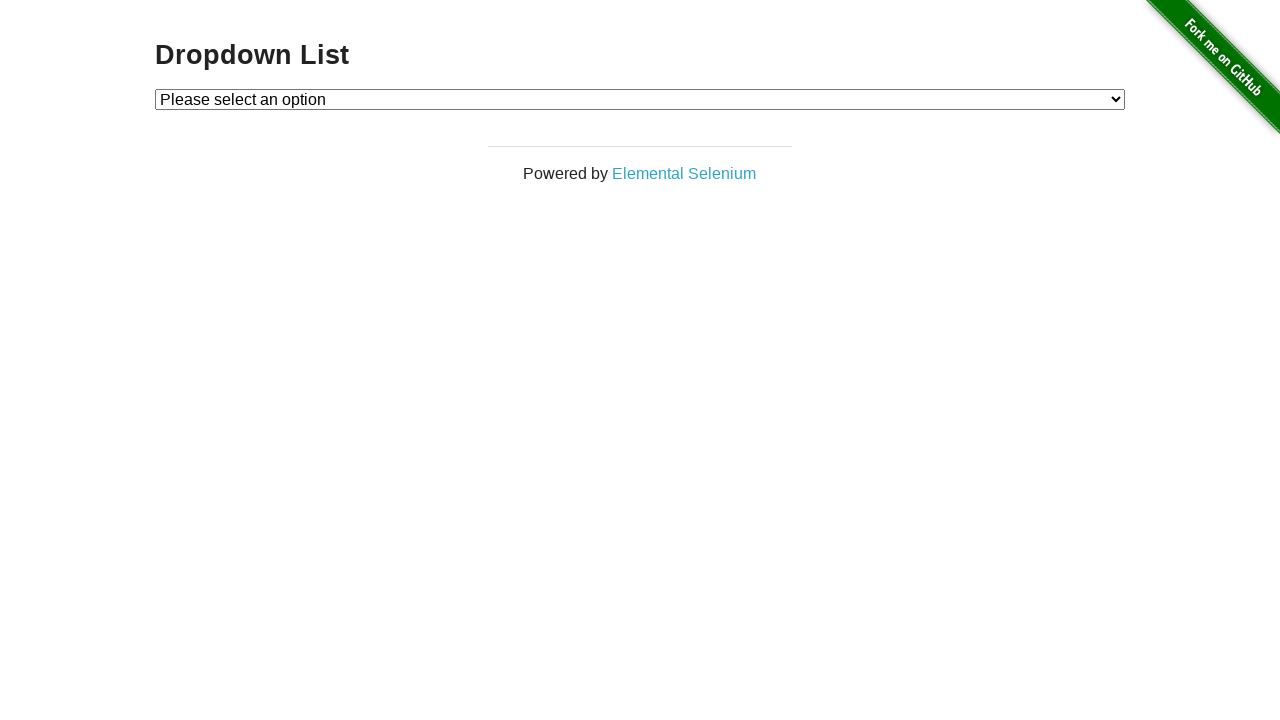

Waited for dropdown element to be present
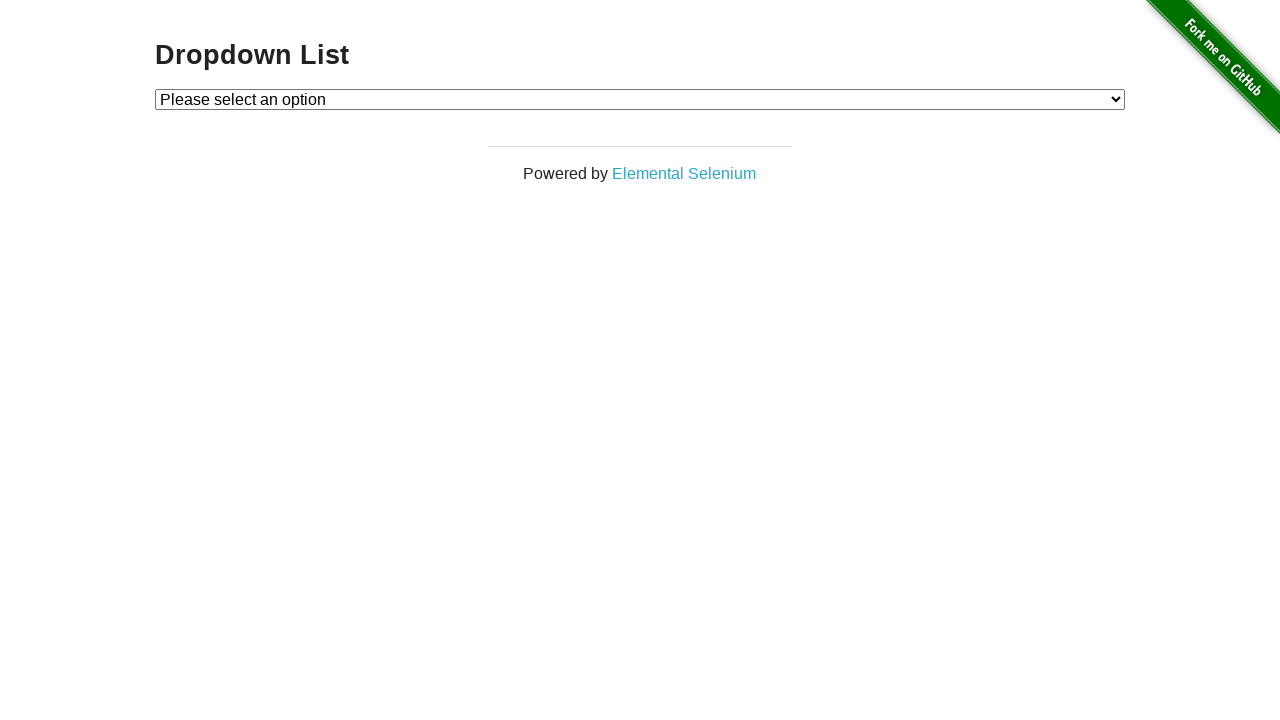

Retrieved default selected option from dropdown
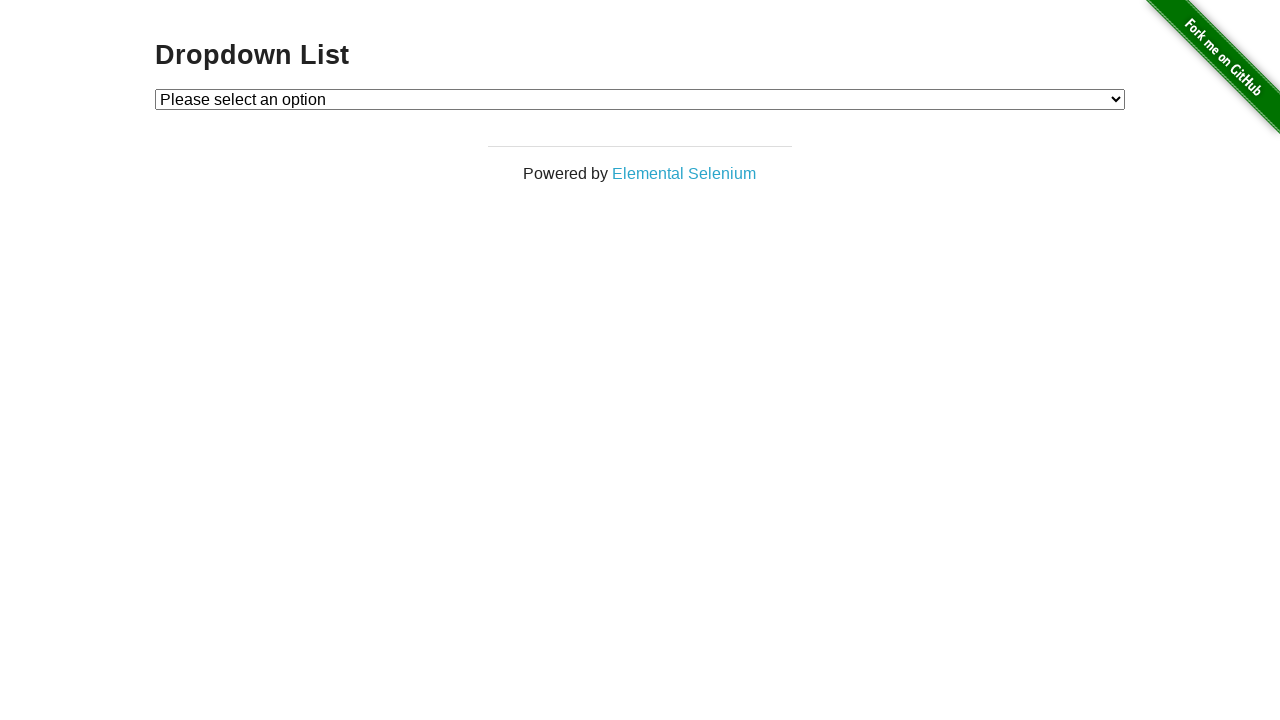

Verified default option is 'Please select an option'
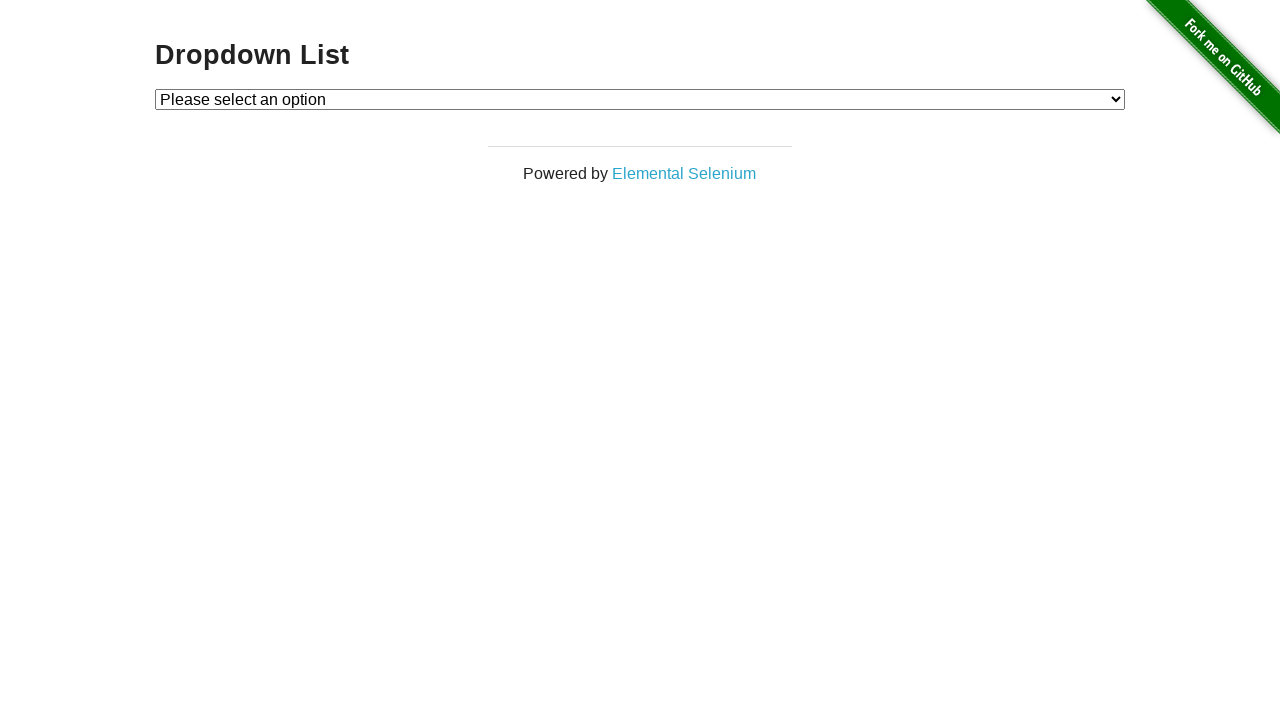

Selected 'Option 2' from dropdown on #dropdown
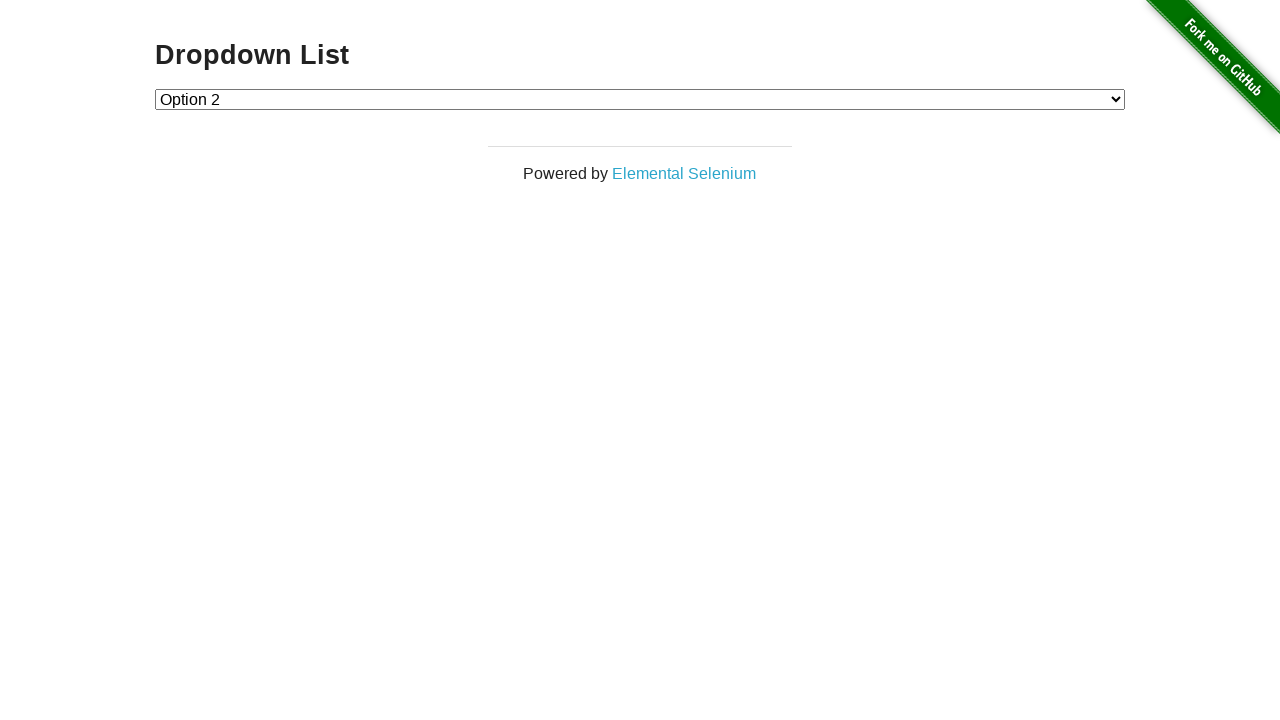

Retrieved currently selected option from dropdown
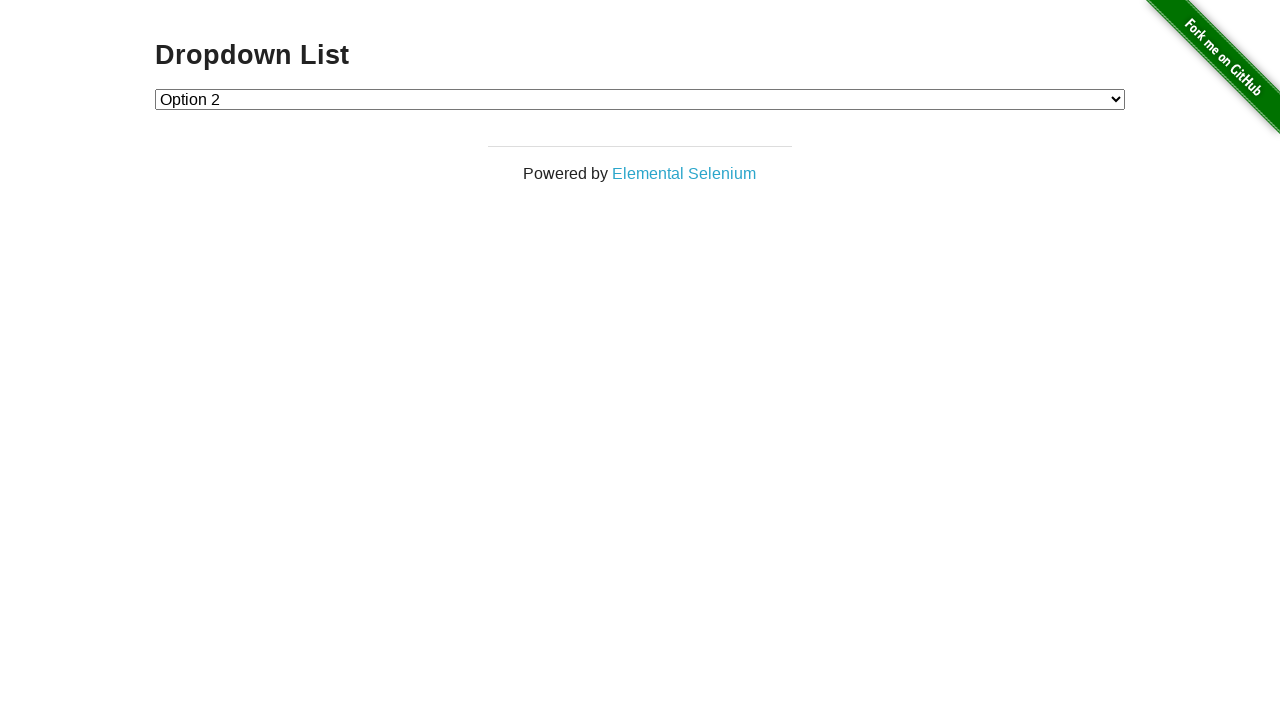

Verified 'Option 2' is now selected
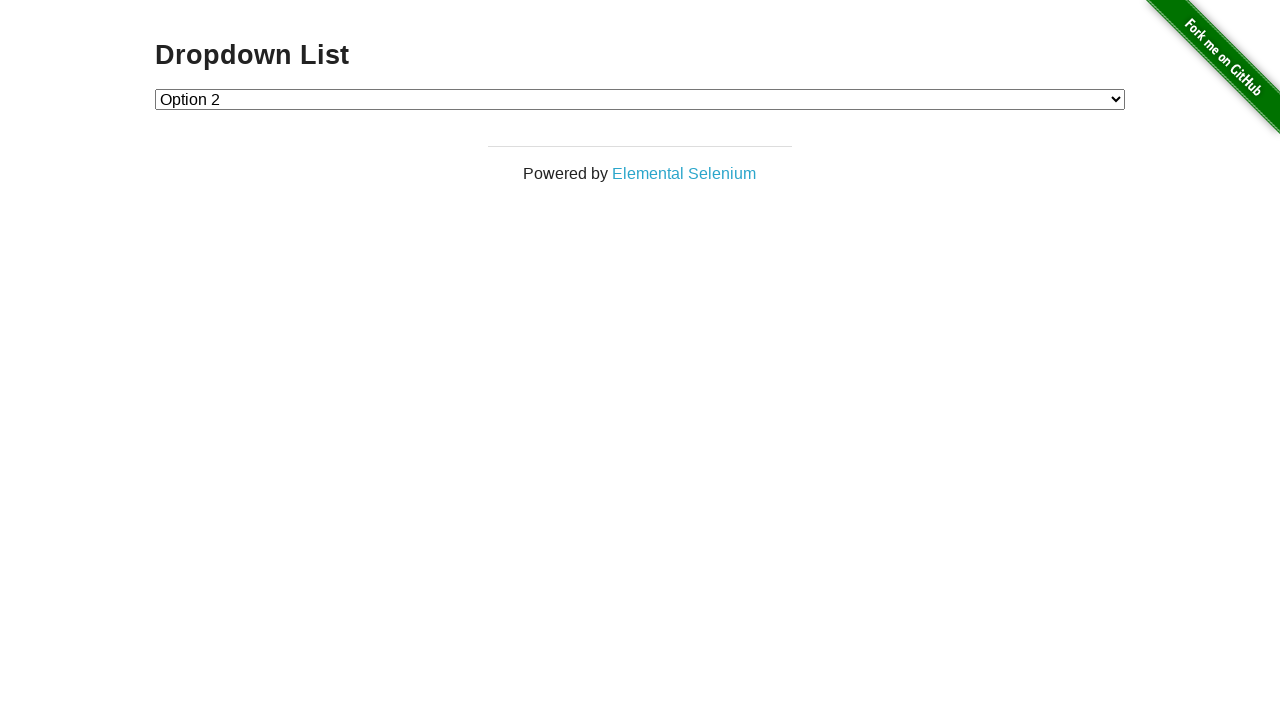

Retrieved all available options from dropdown
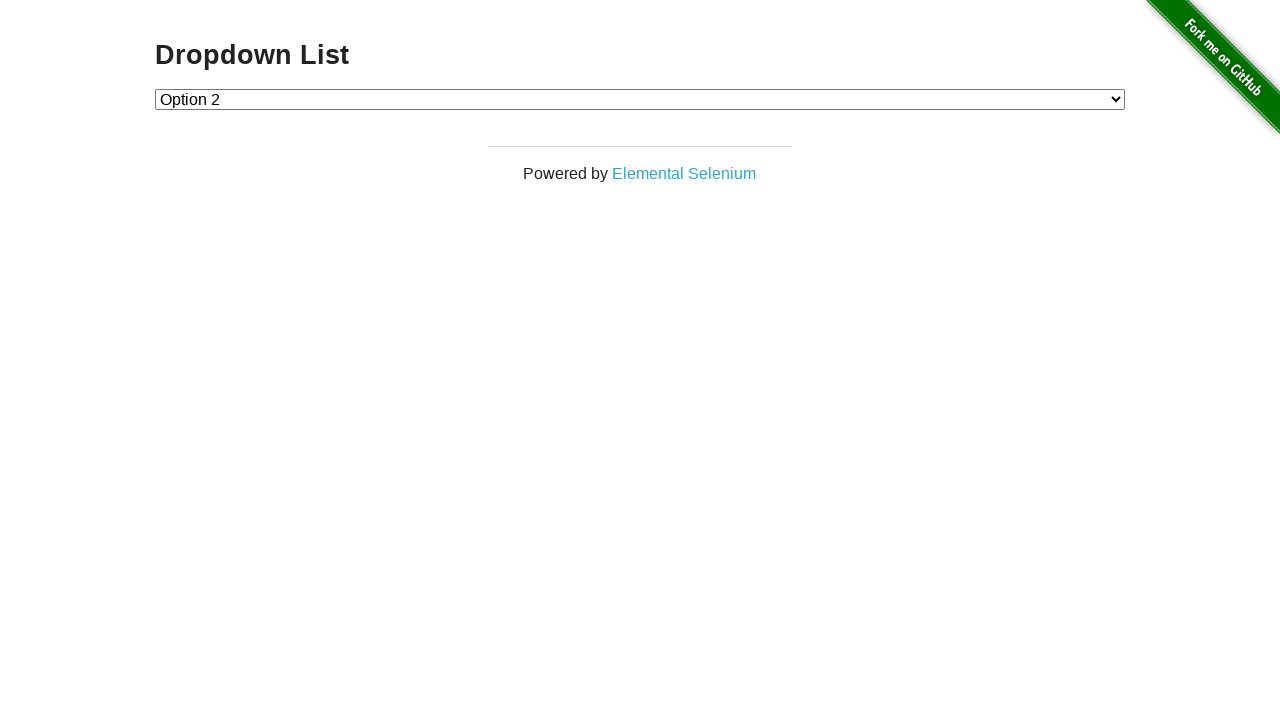

Verified all expected options are available in dropdown
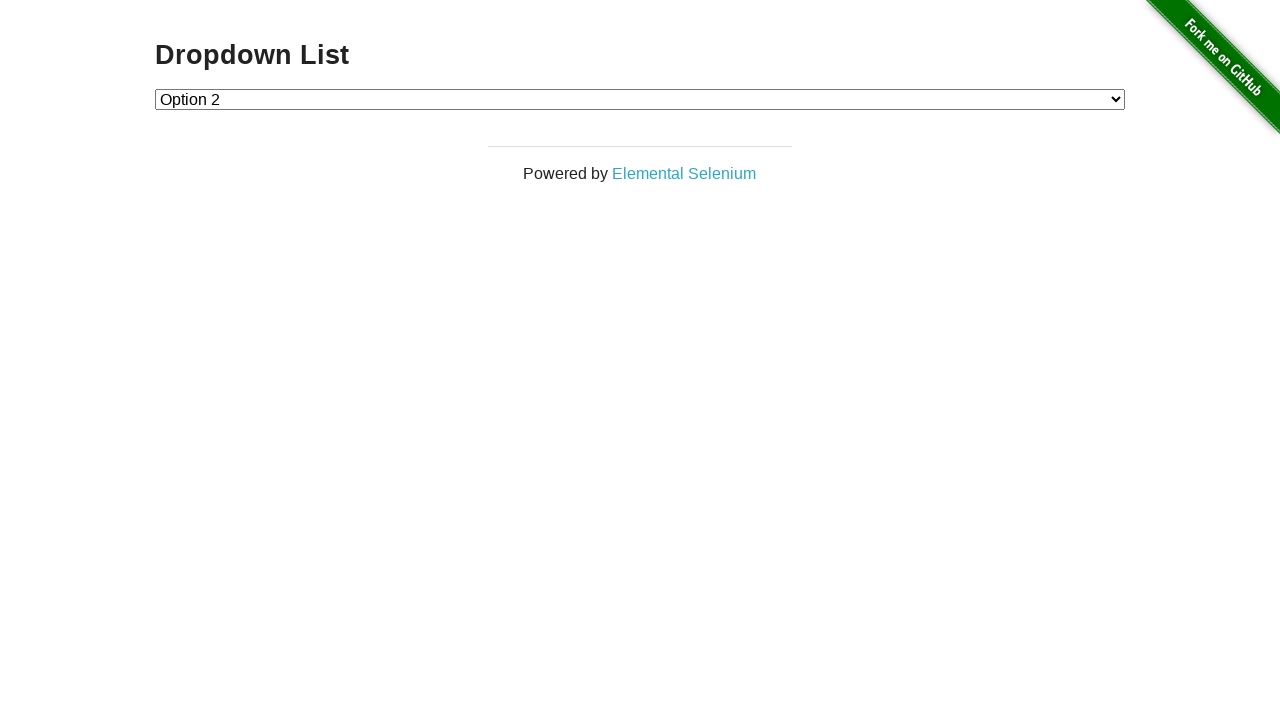

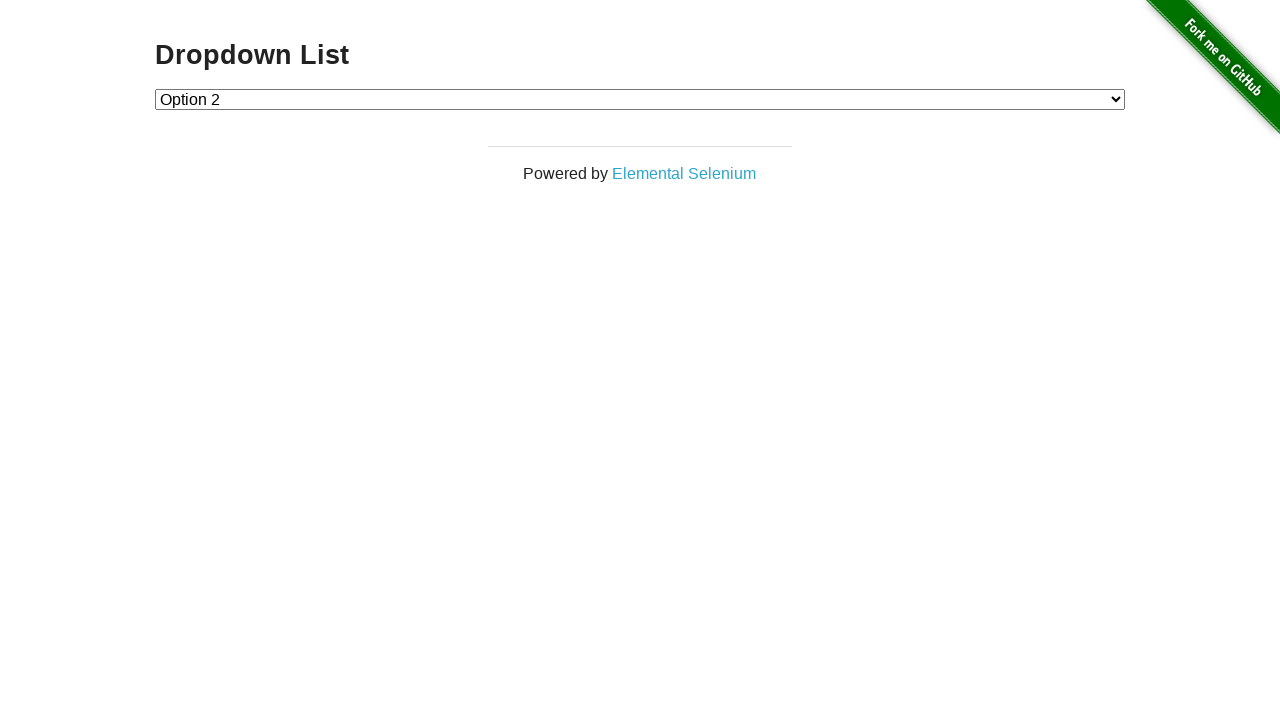